Tests file upload functionality on DemoQA by uploading a file and verifying the confirmation message is displayed with the correct file path.

Starting URL: https://demoqa.com/upload-download

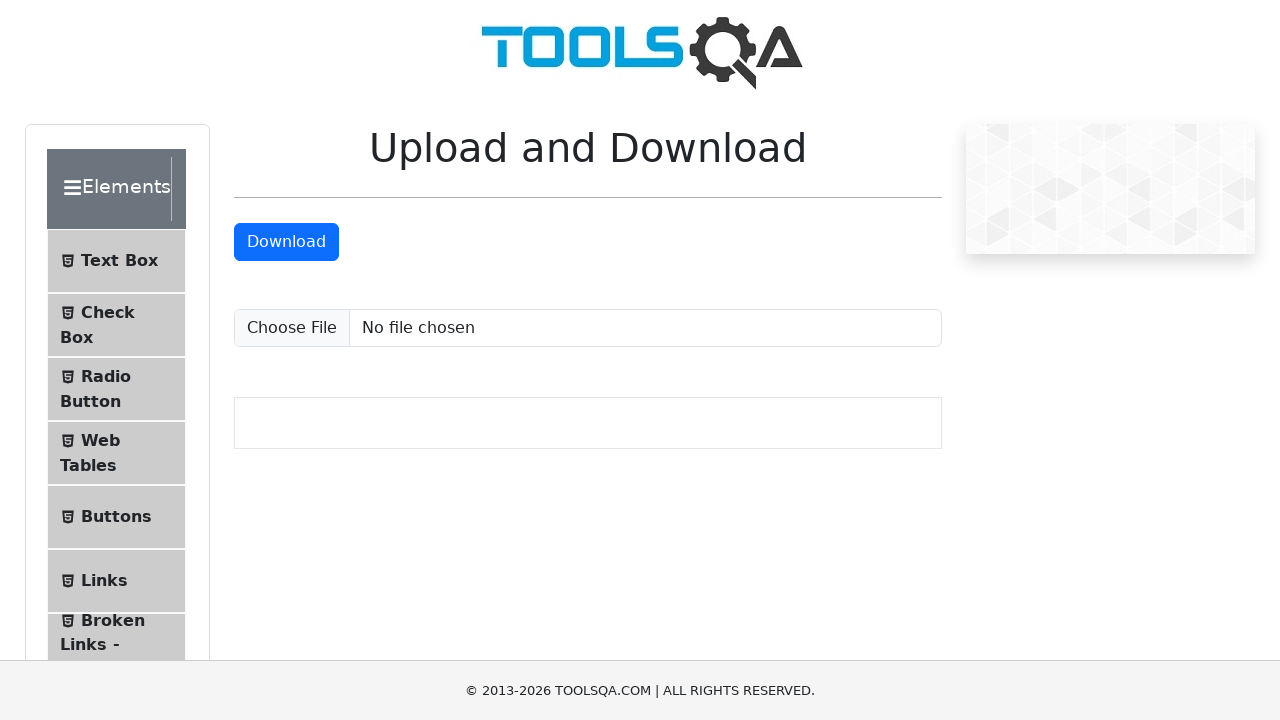

Created temporary test file for upload
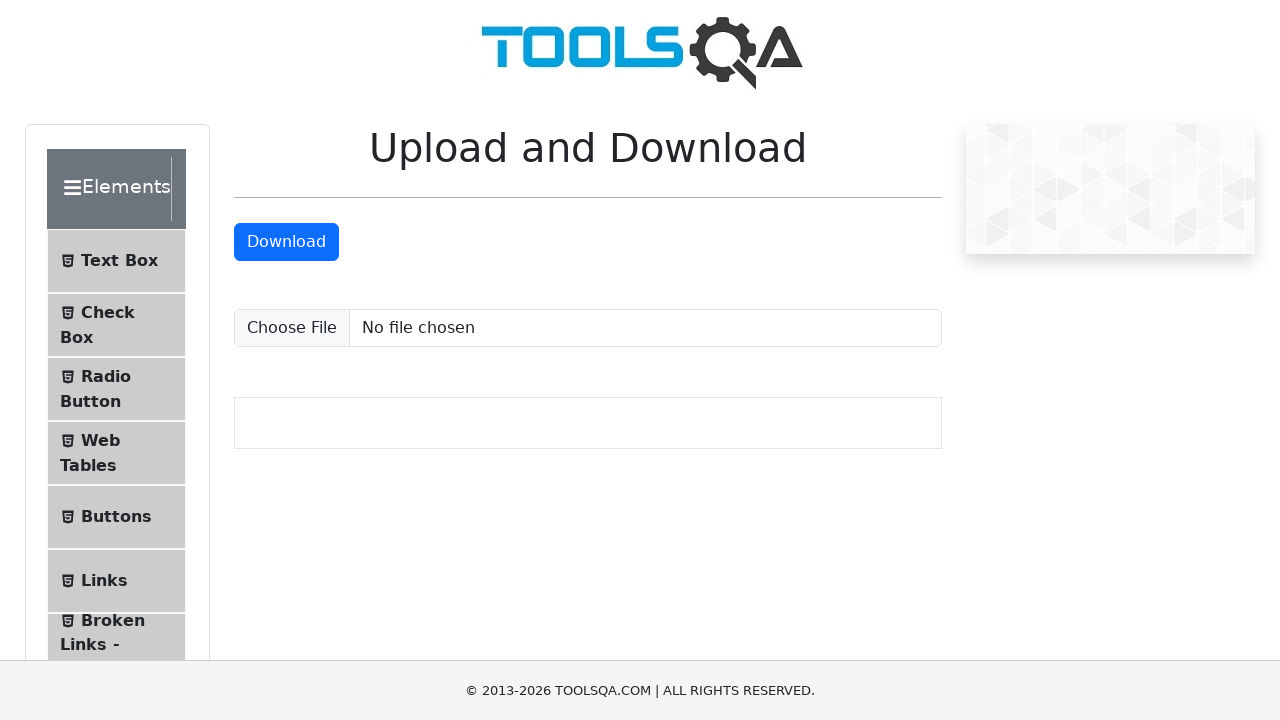

Uploaded file to the upload input field
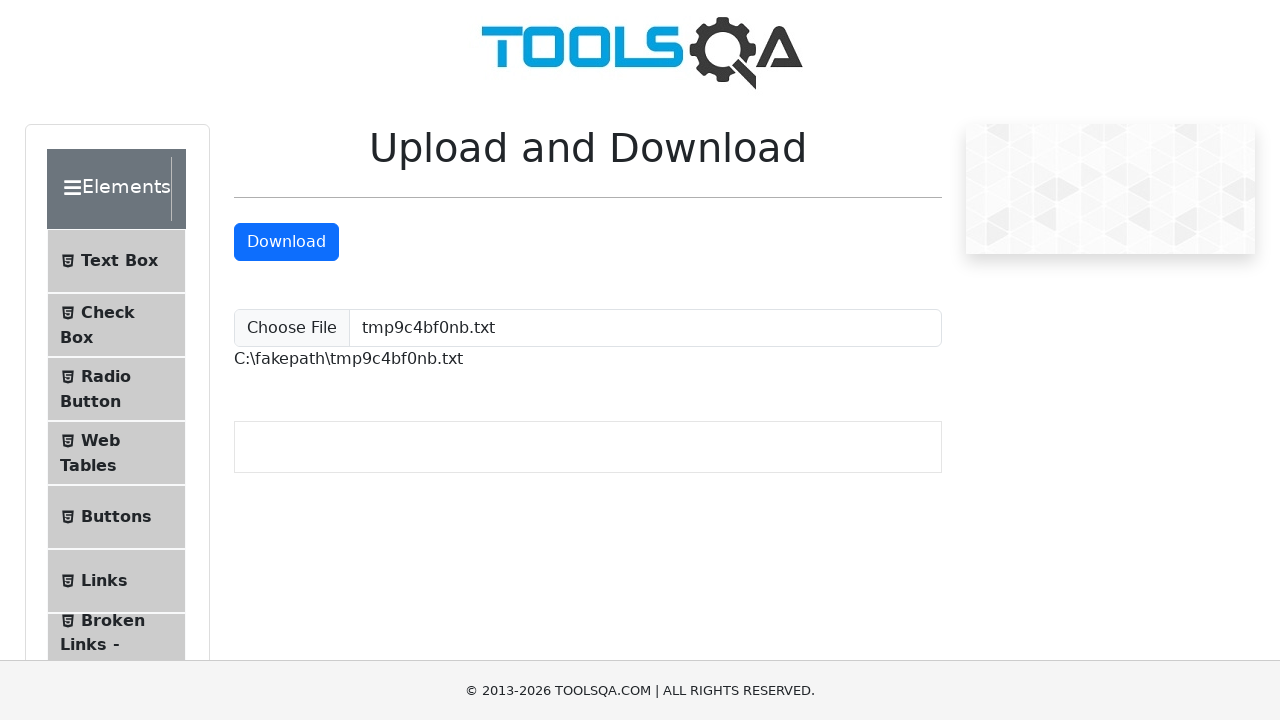

Confirmation message appeared with file path
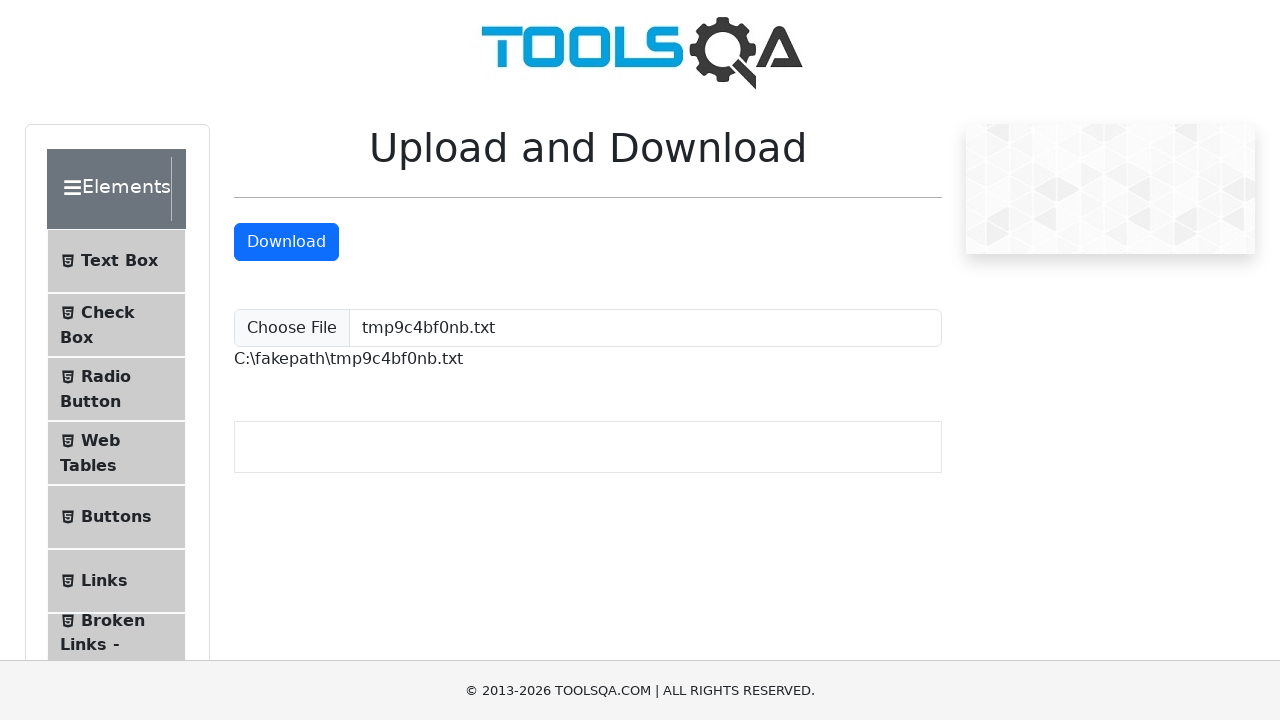

Verified upload confirmation message is visible
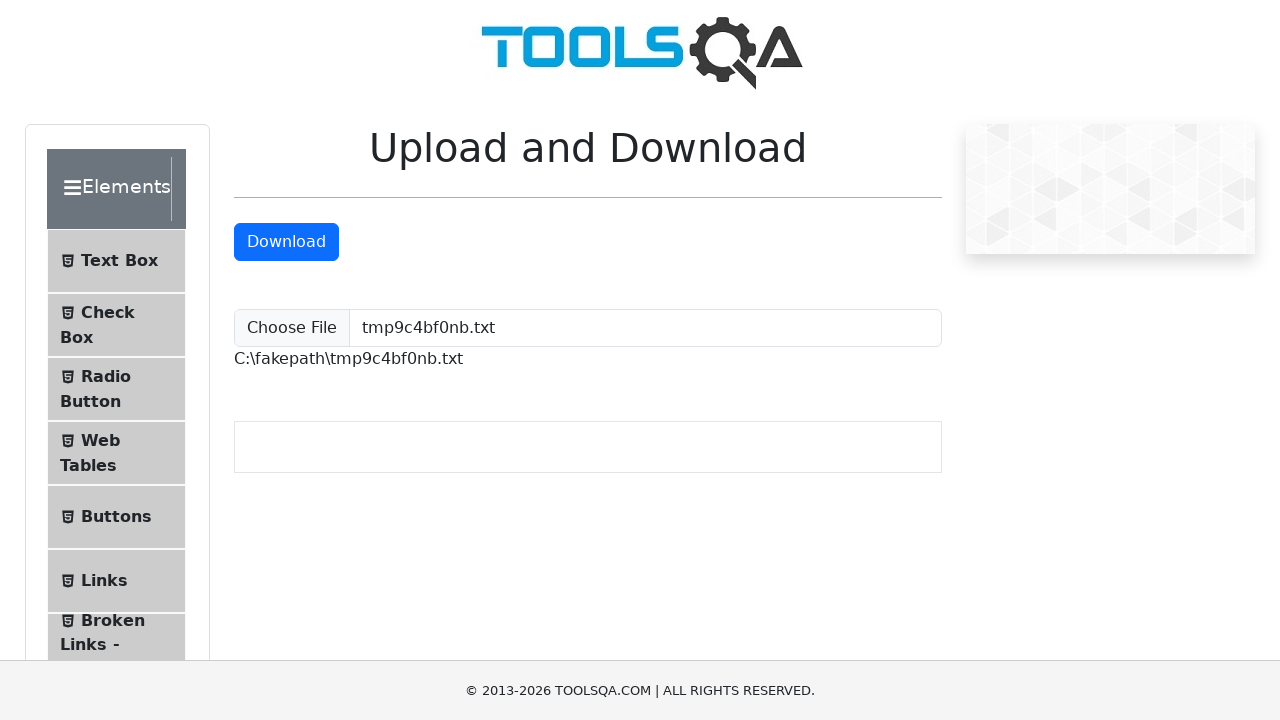

Cleaned up temporary test file
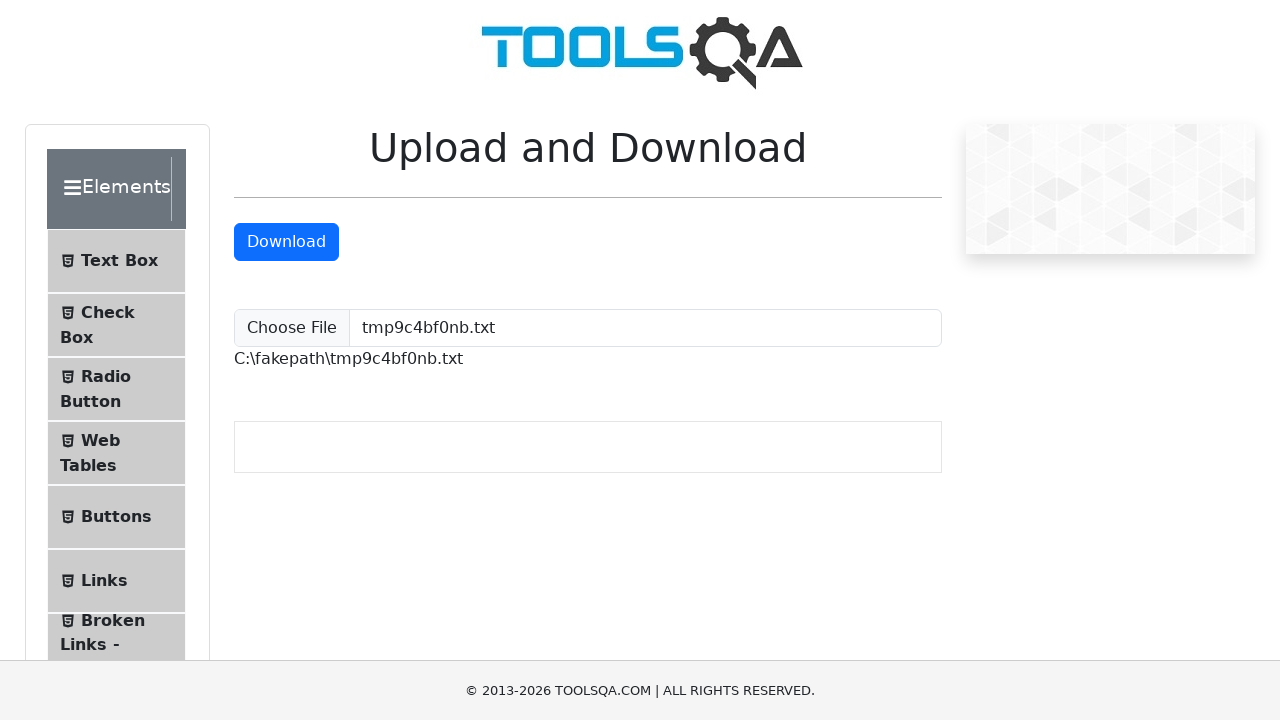

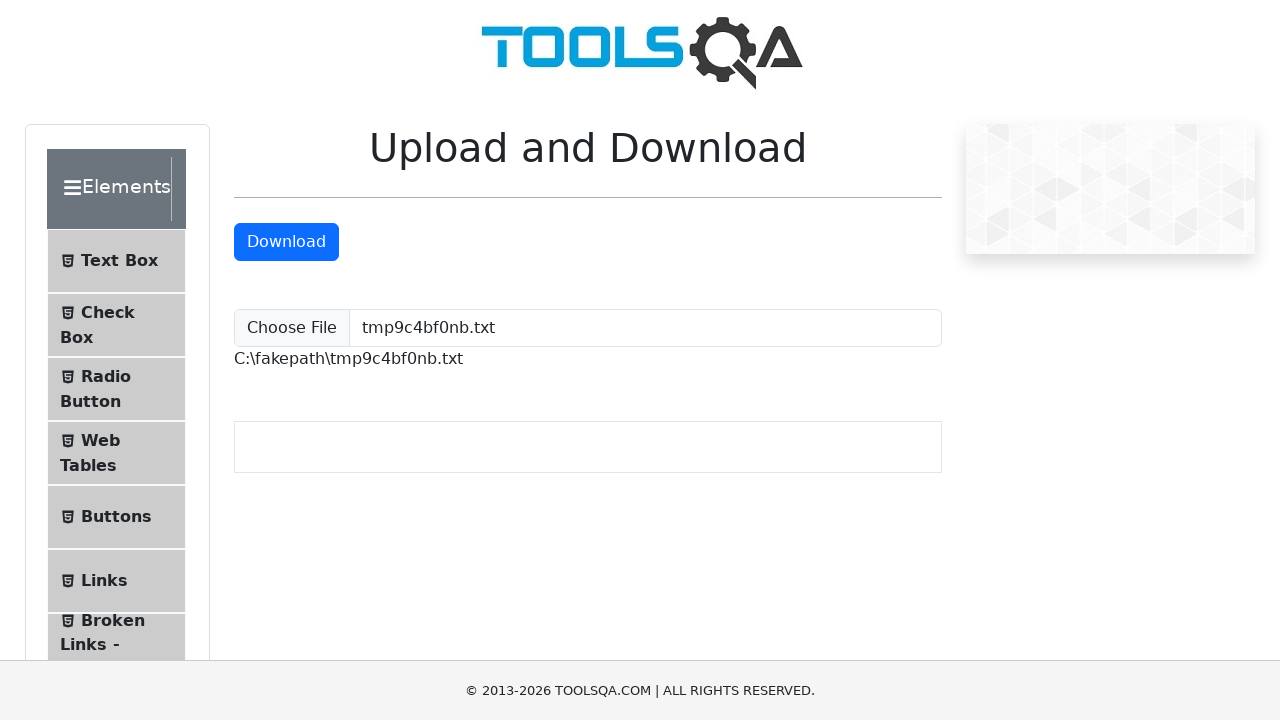